Tests handling of multiple browser windows by clicking a link three times to open multiple windows, then iterating through them to find a specific URL.

Starting URL: https://the-internet.herokuapp.com/windows

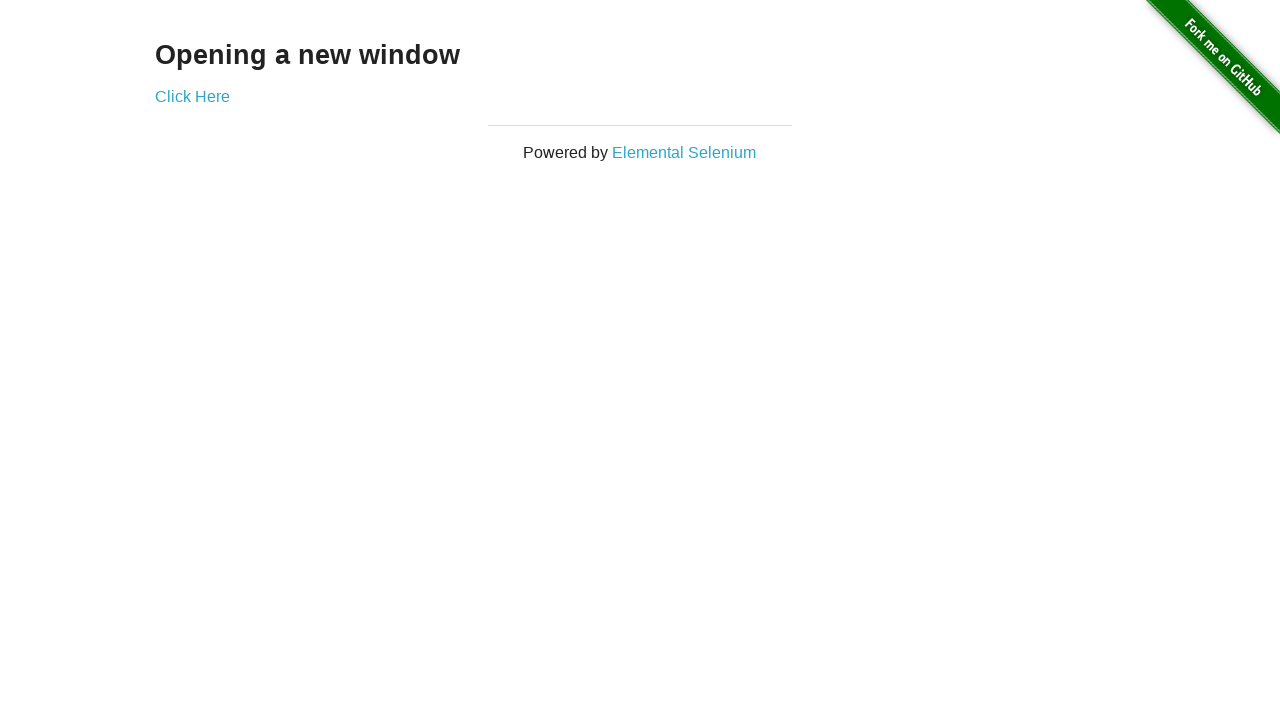

Retrieved initial page title before clicking links
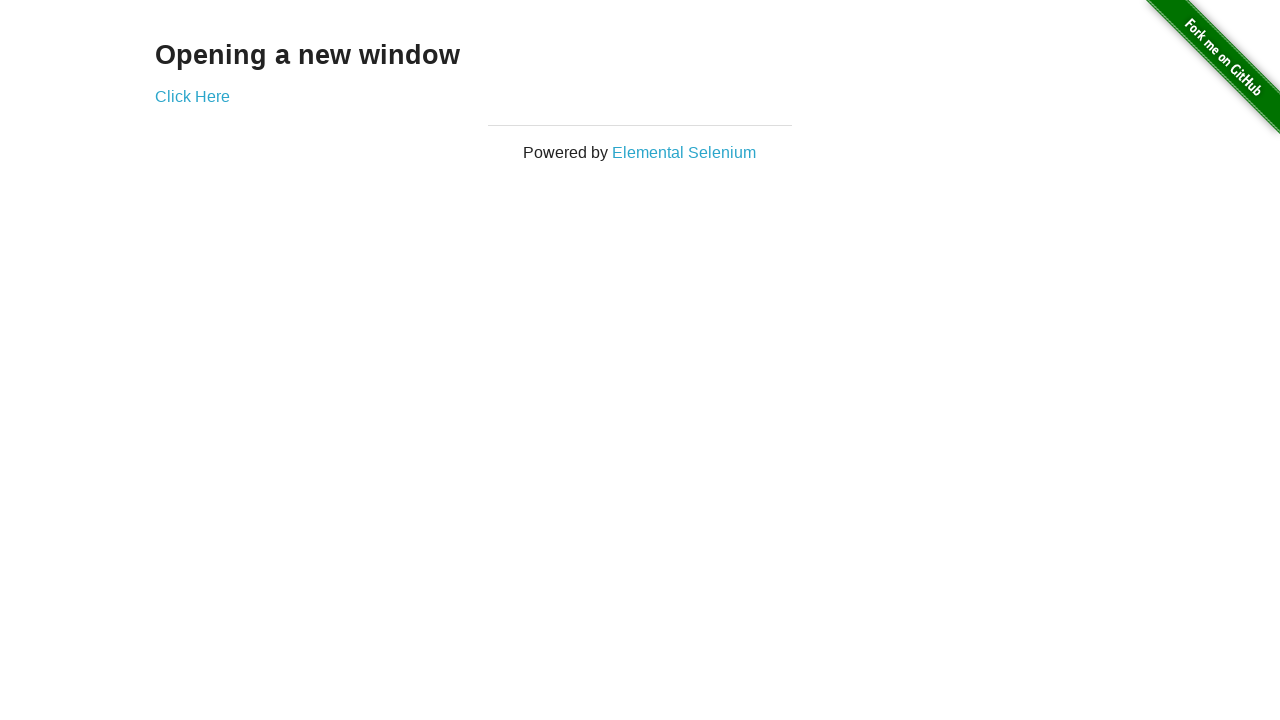

Clicked 'Click Here' link - first window opened at (192, 96) on text=Click Here
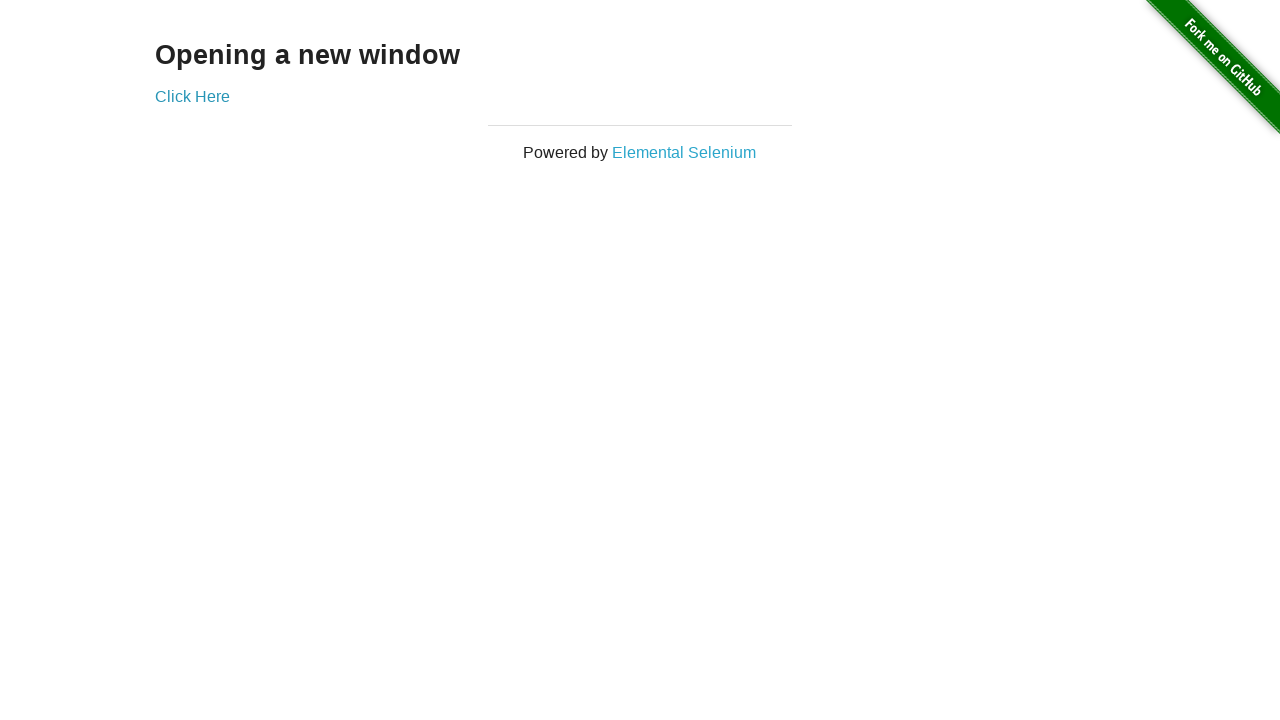

Clicked 'Click Here' link - second window opened at (192, 96) on text=Click Here
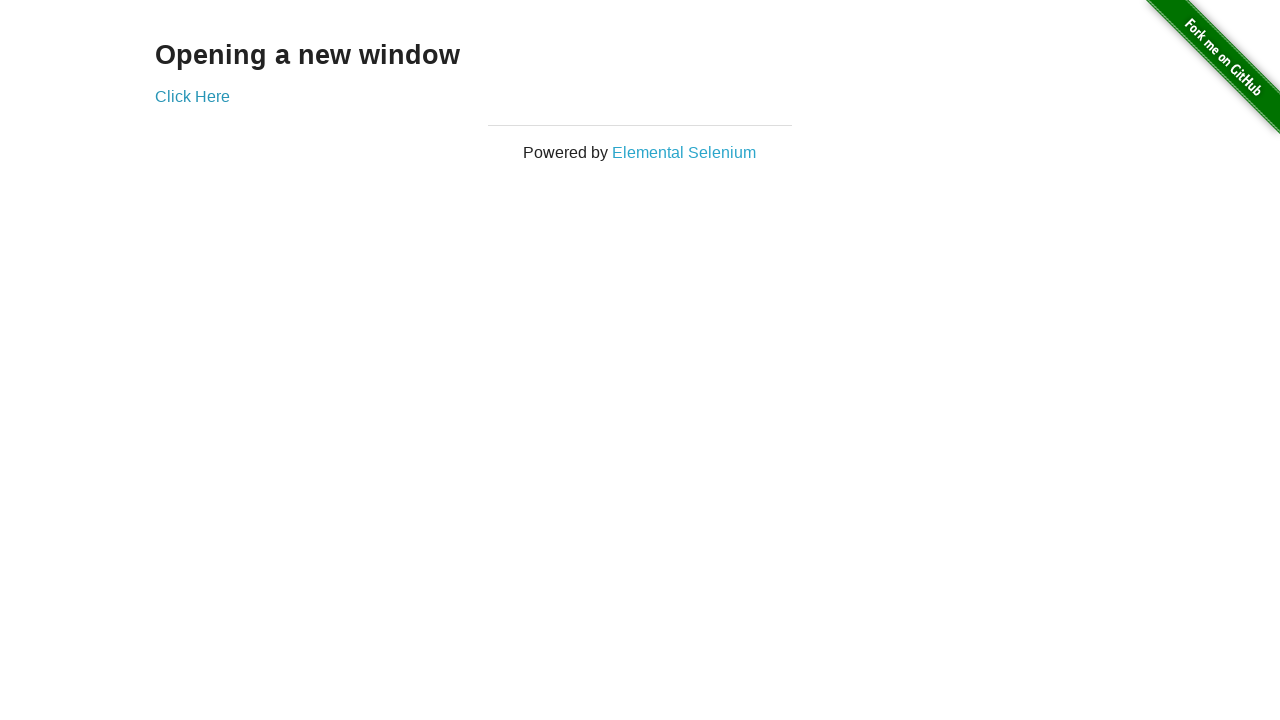

Clicked 'Click Here' link - third window opened at (192, 96) on text=Click Here
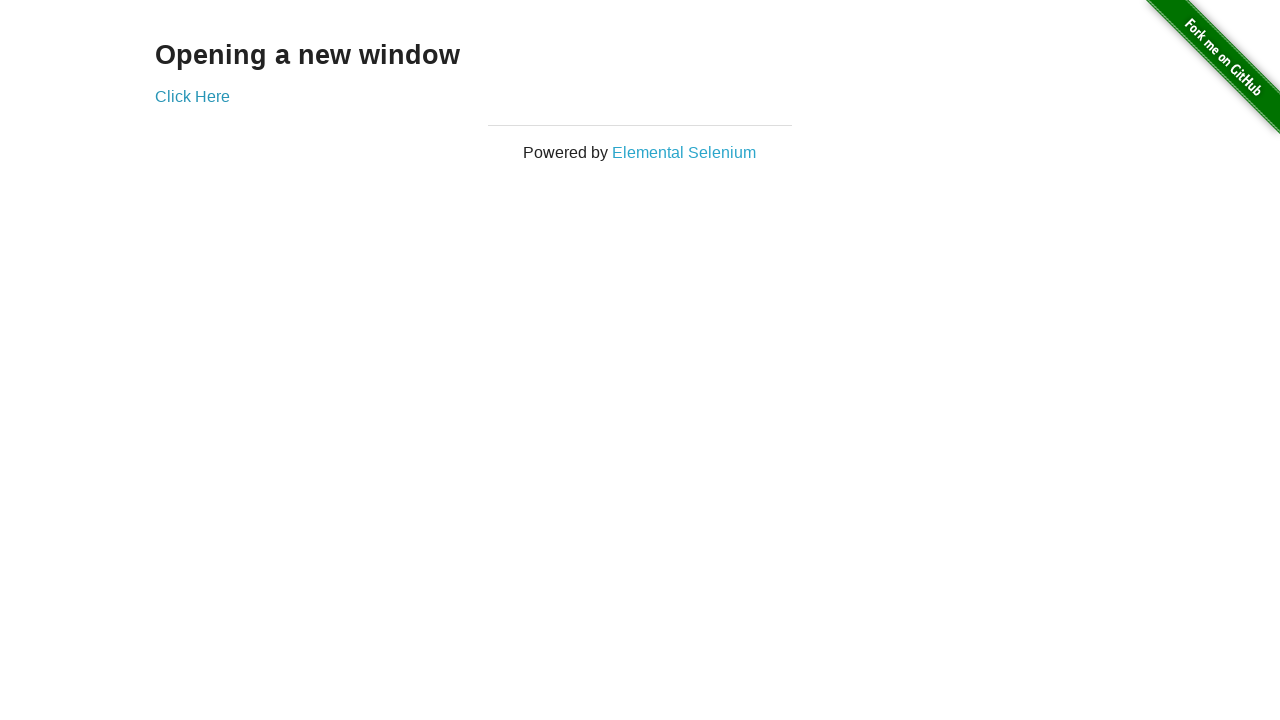

Retrieved all open pages from browser context
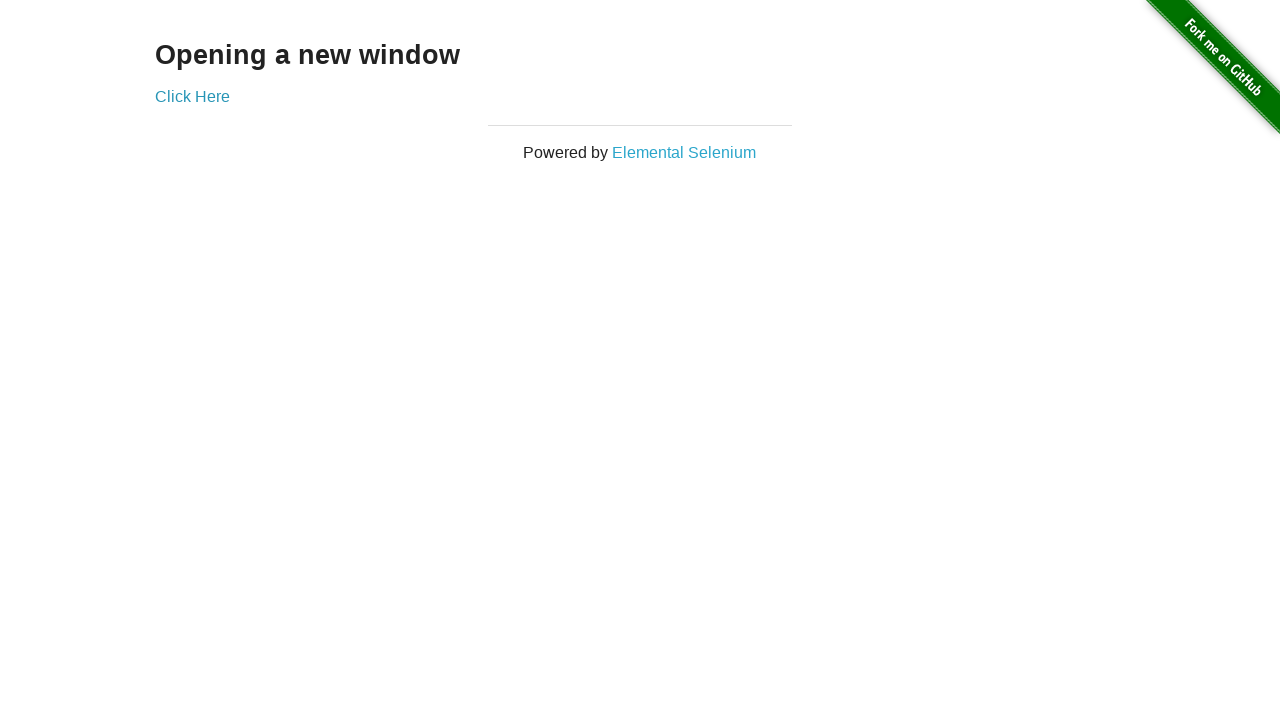

Found target page with URL 'https://the-internet.herokuapp.com/windows/new', title: New Window
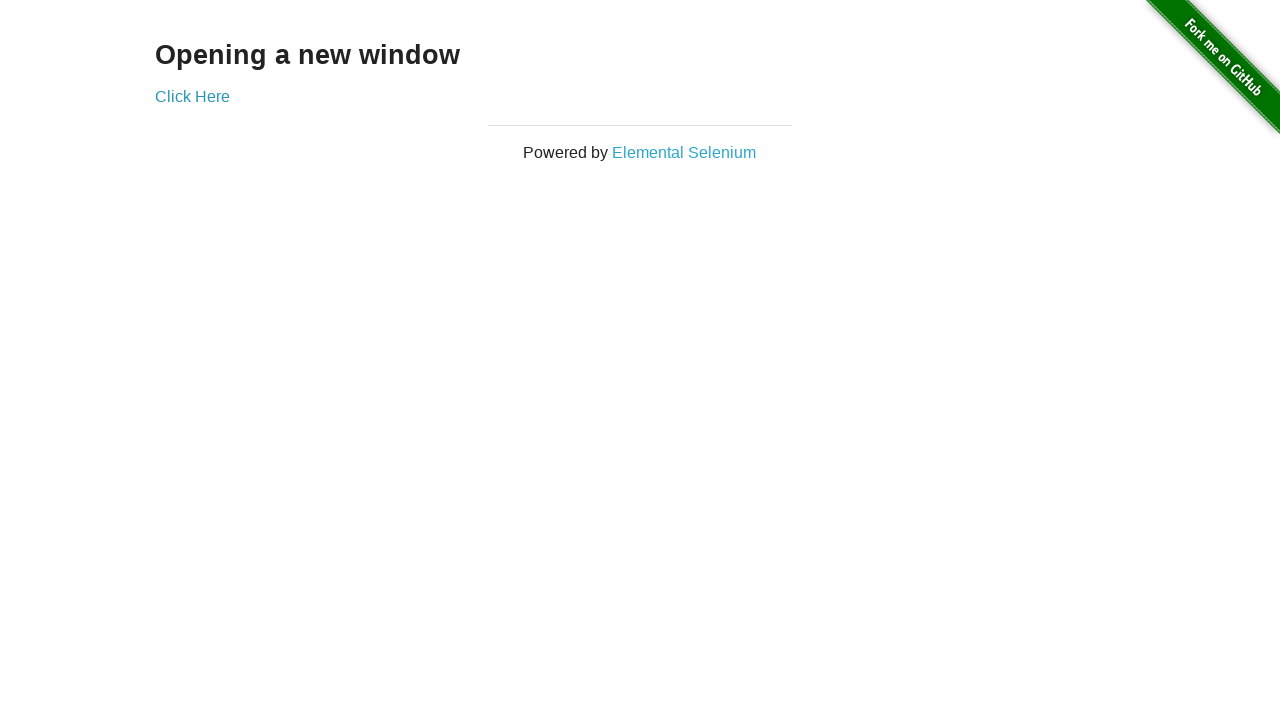

Final page title retrieved: New Window
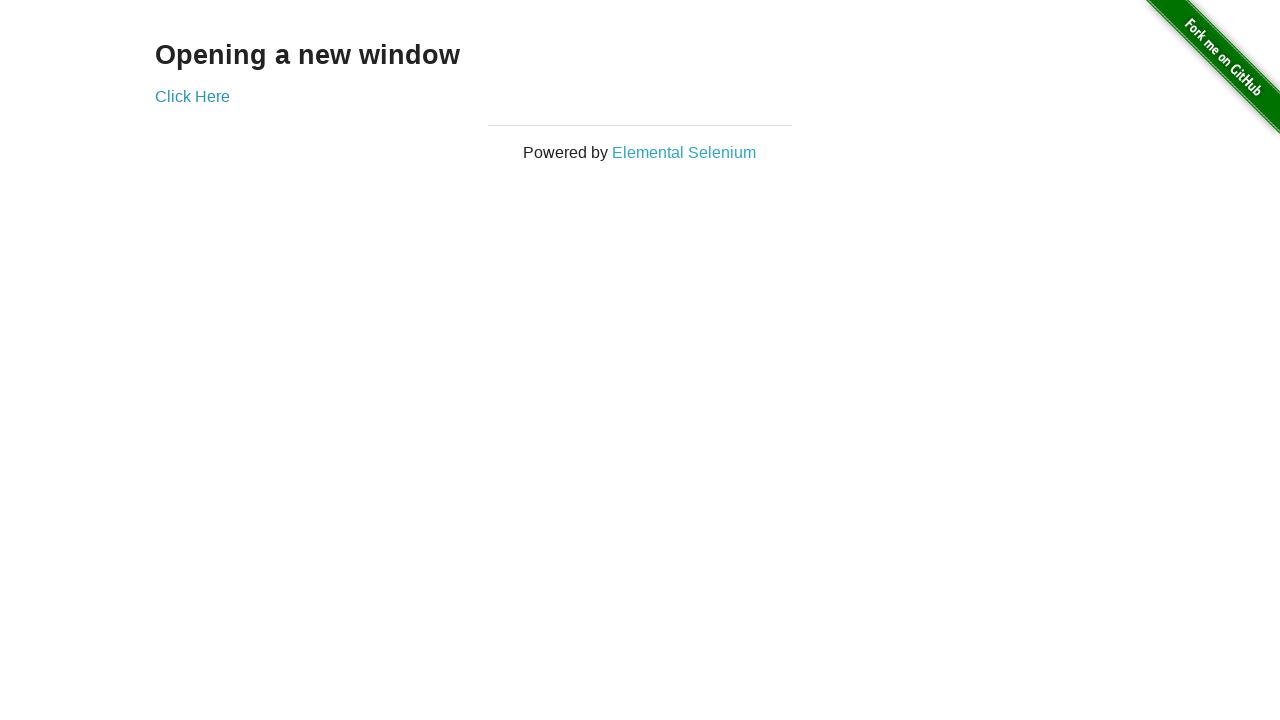

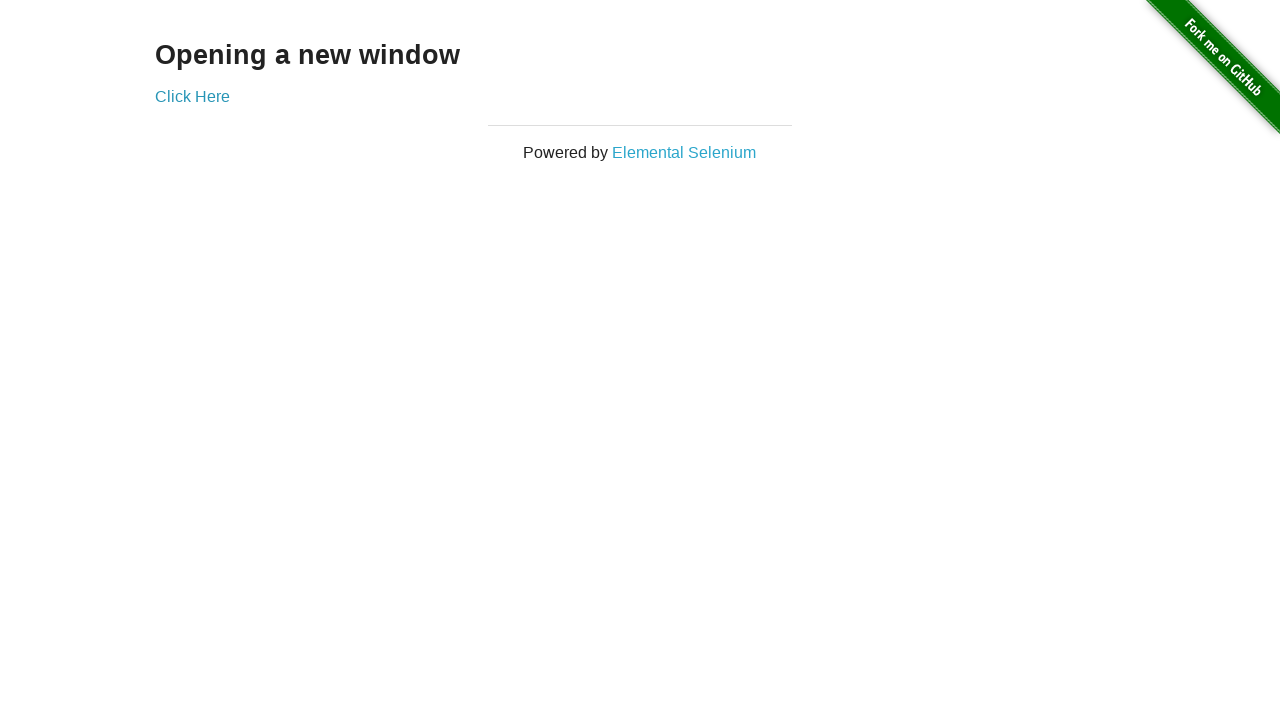